Tests the first checkbox by verifying it starts unchecked, clicking it, and verifying it becomes checked

Starting URL: http://the-internet.herokuapp.com/checkboxes

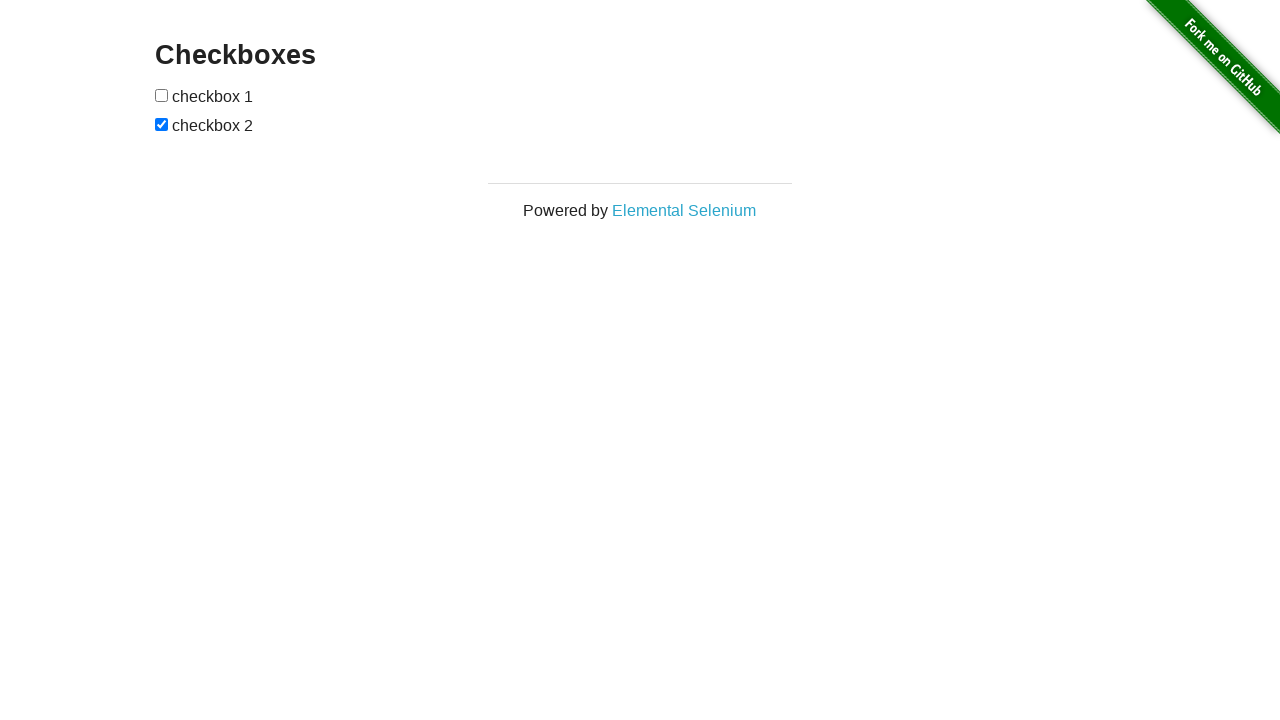

Located the first checkbox element
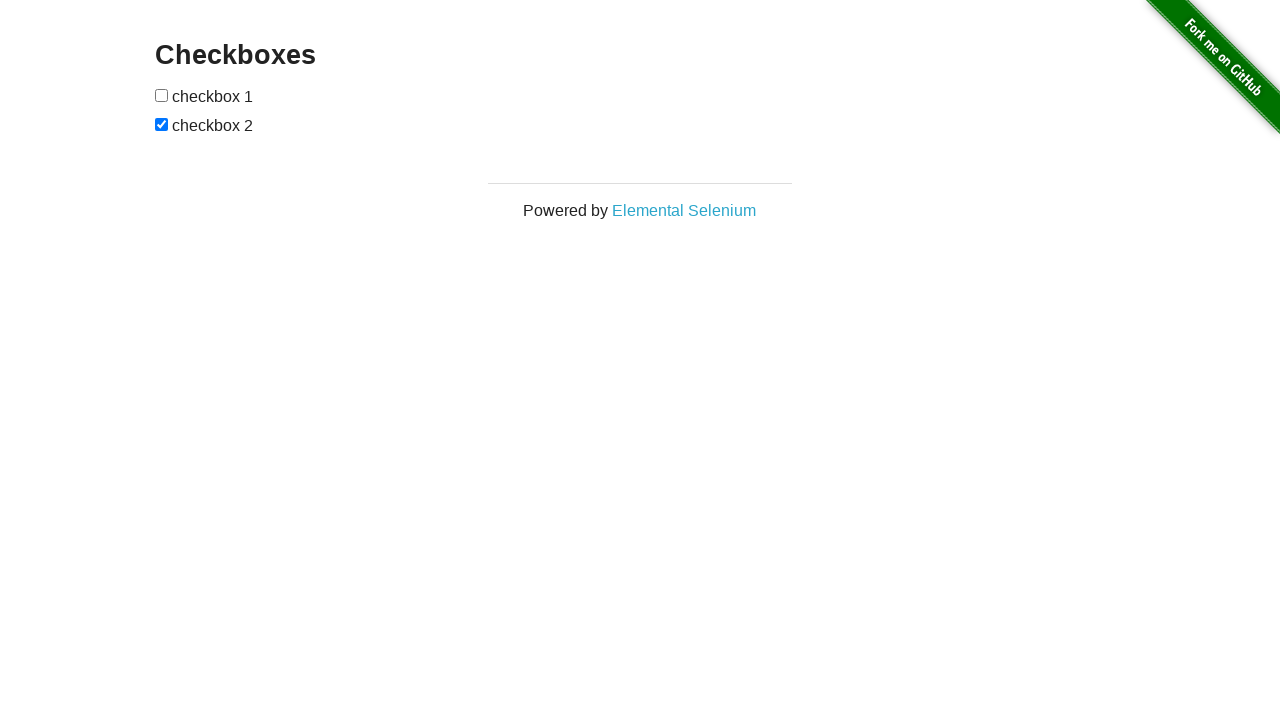

Verified that the first checkbox starts unchecked
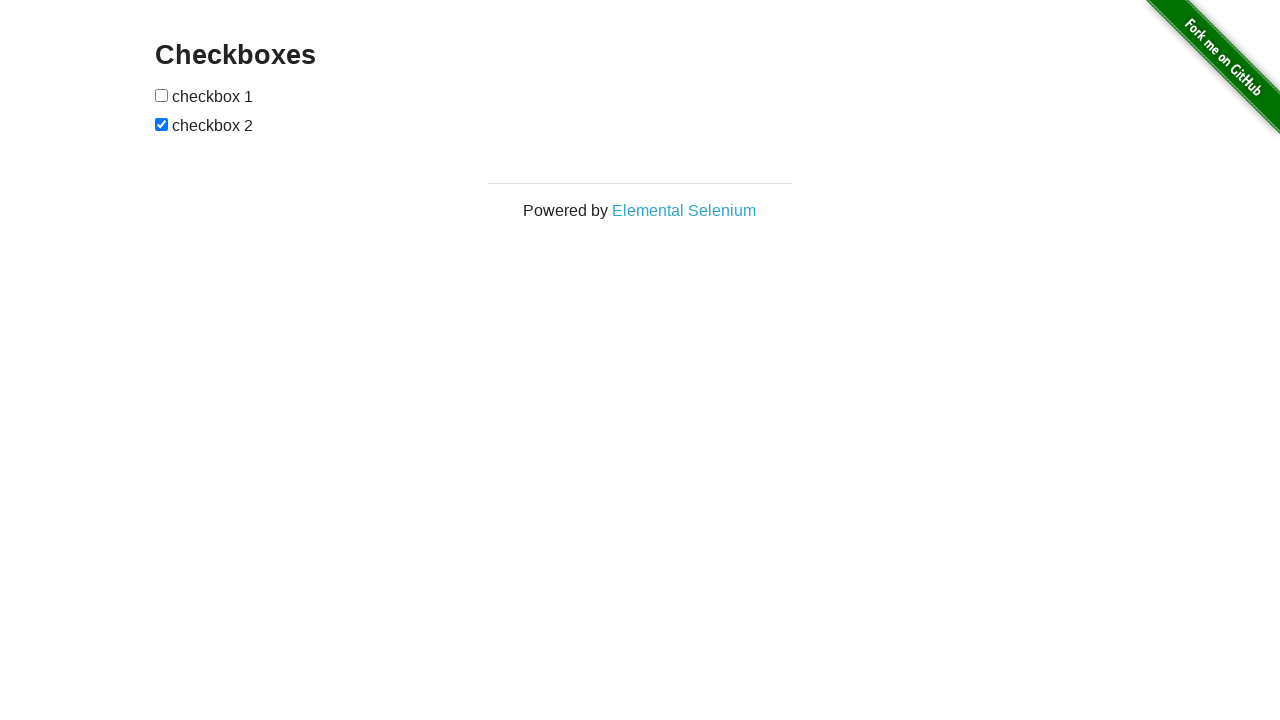

Clicked the first checkbox to check it at (162, 95) on input[type='checkbox'] >> nth=0
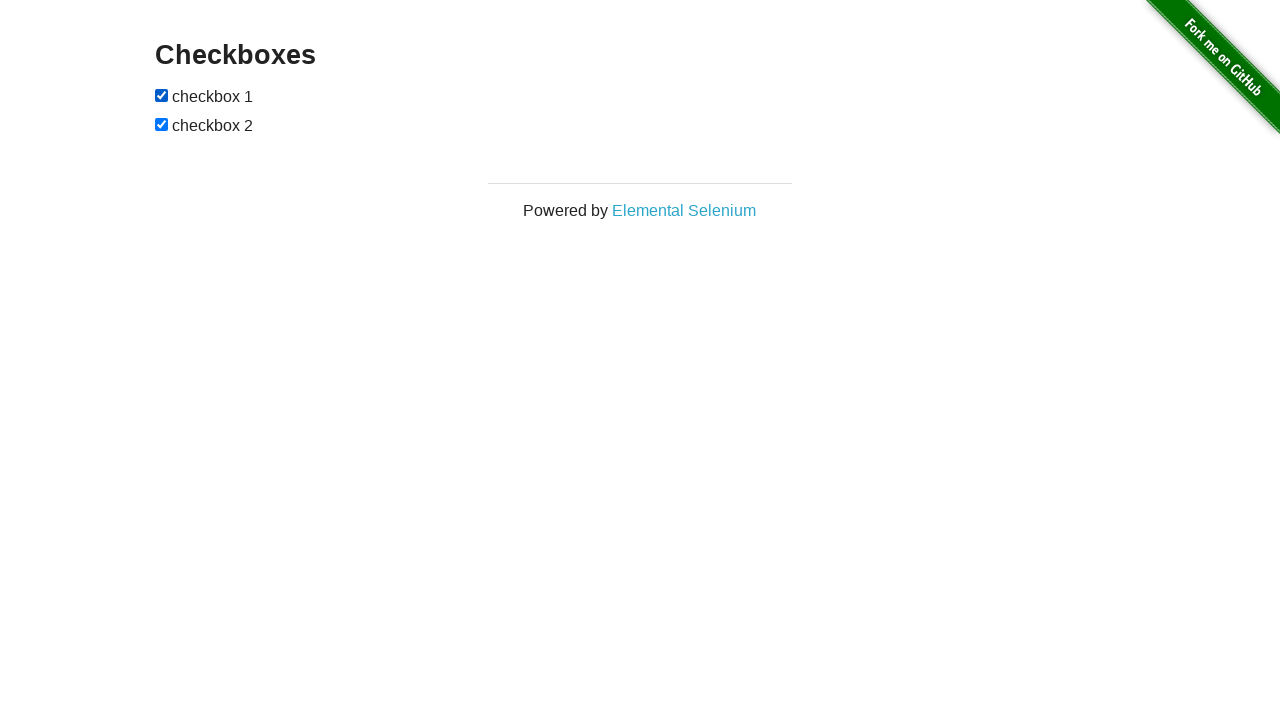

Verified that the first checkbox is now checked
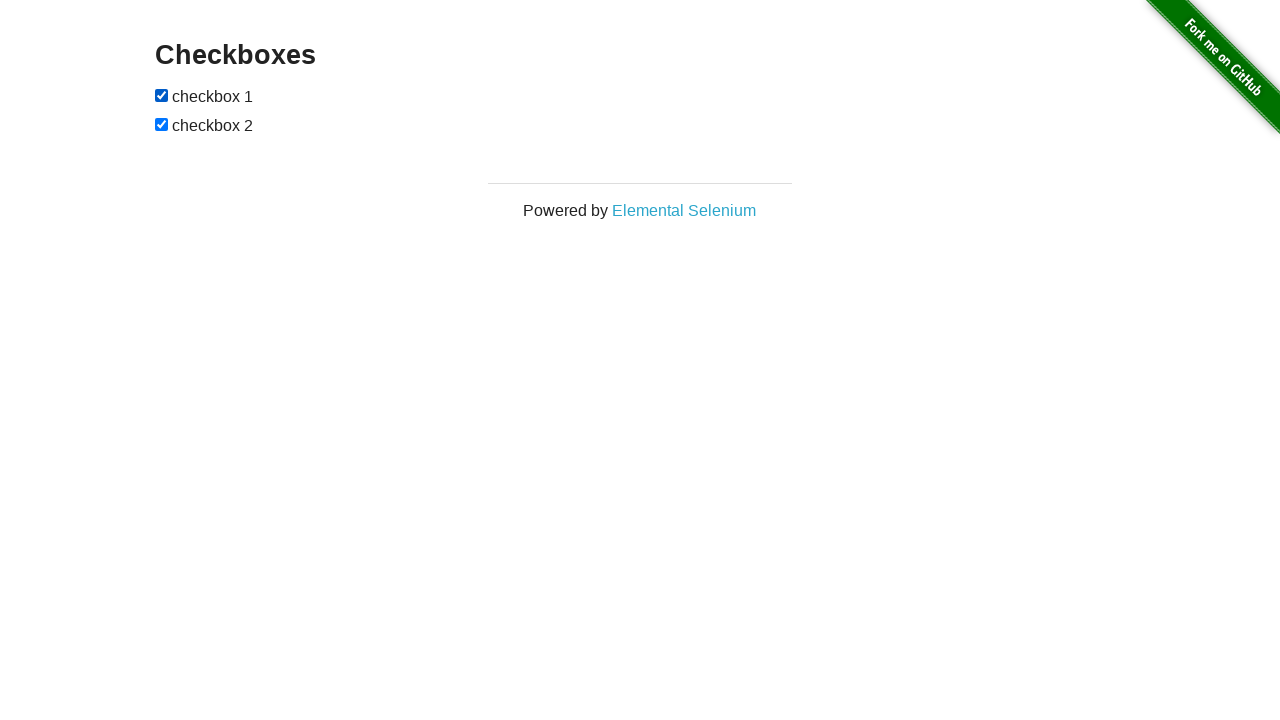

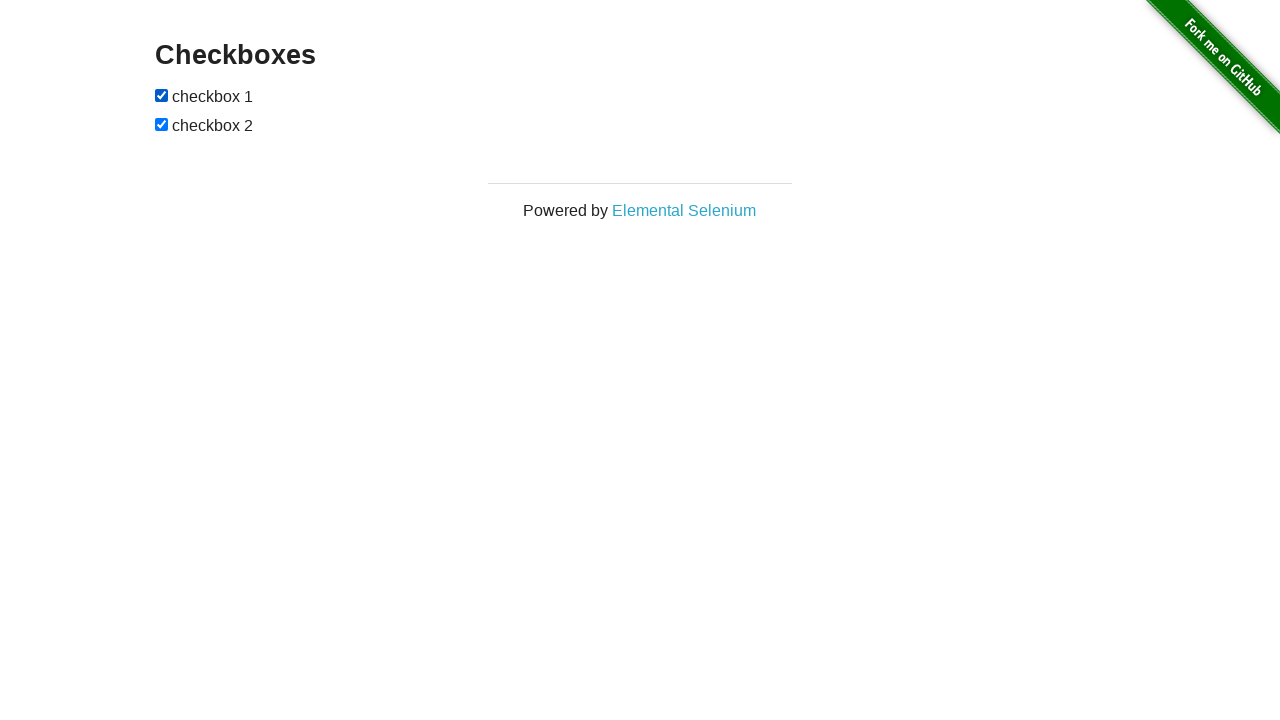